Tests different types of JavaScript alerts on a demo page - simple alert, confirmation dialog, and prompt dialog with text input

Starting URL: https://demo.automationtesting.in/Alerts.html

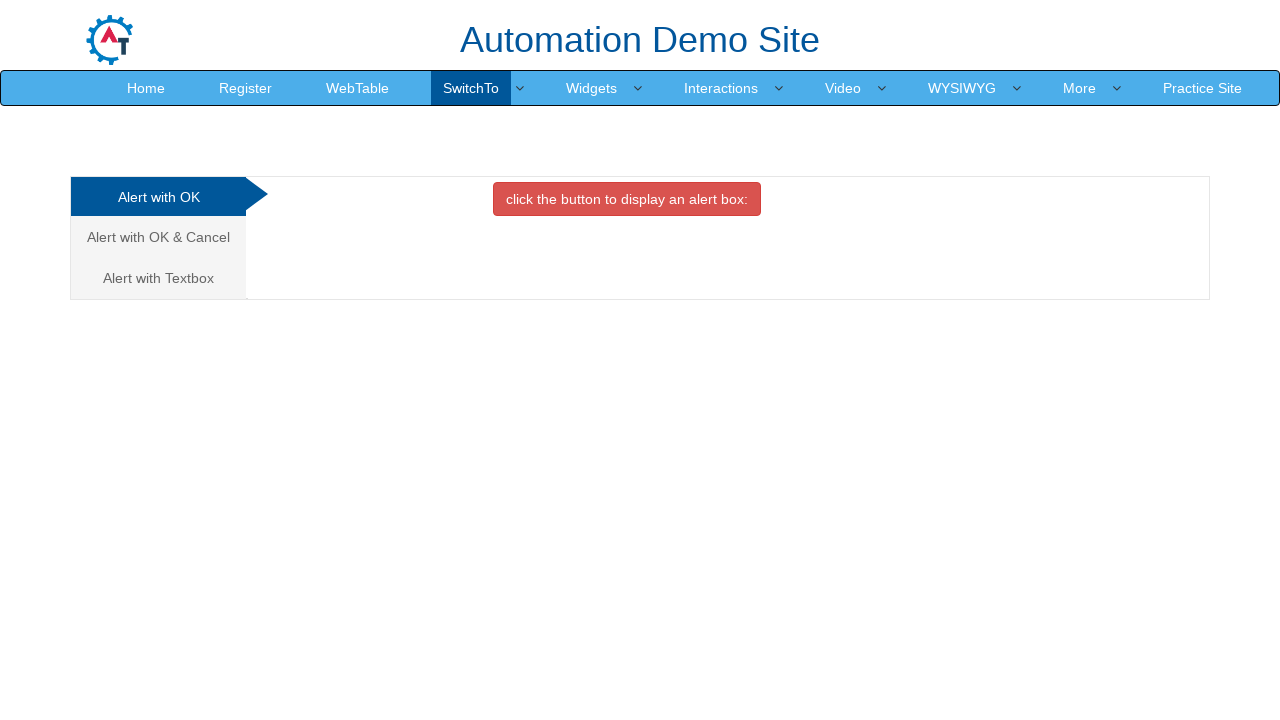

Clicked button to trigger simple alert at (627, 199) on xpath=//button[@class='btn btn-danger']
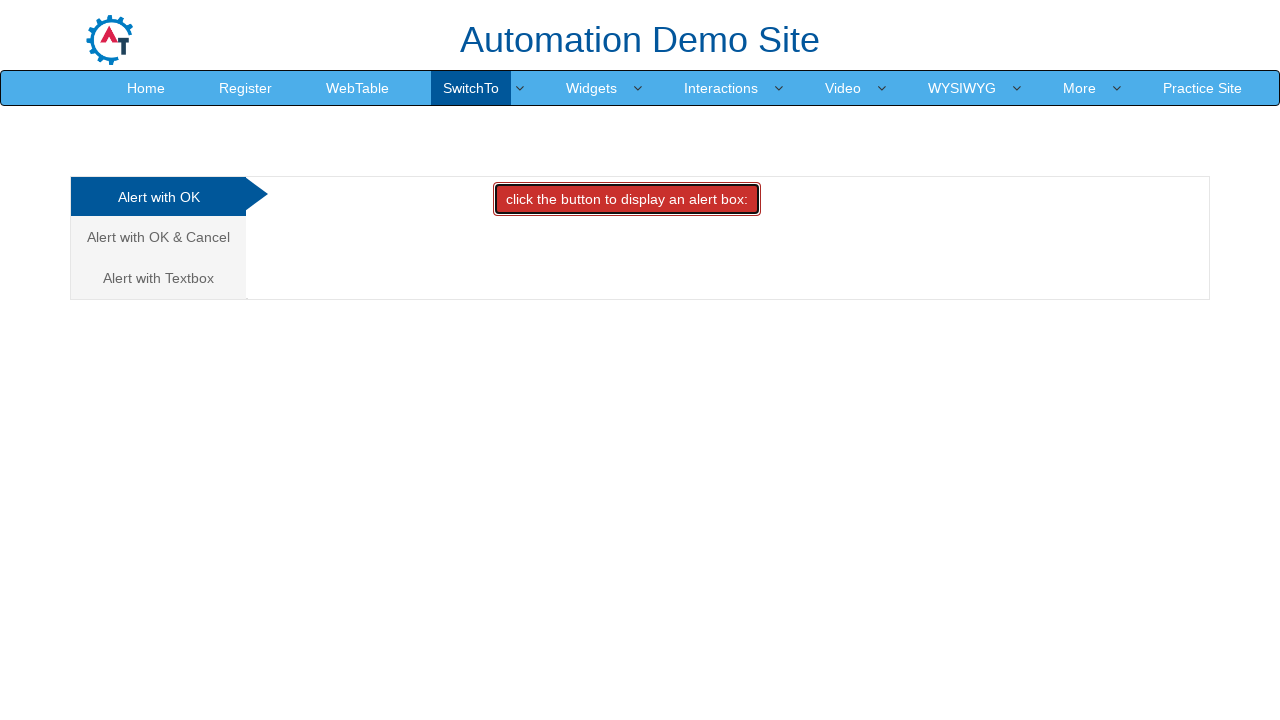

Set up handler to accept simple alert
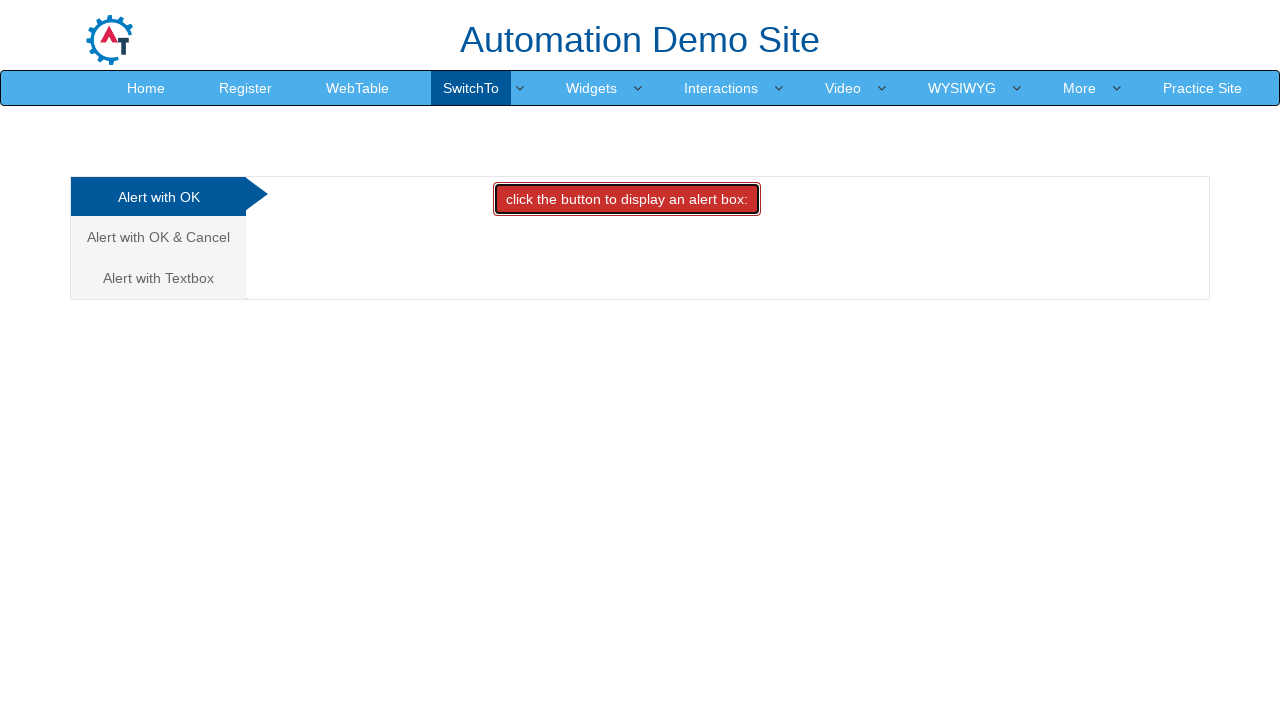

Navigated to confirmation alert tab at (158, 237) on (//a[@data-toggle='tab'])[2]
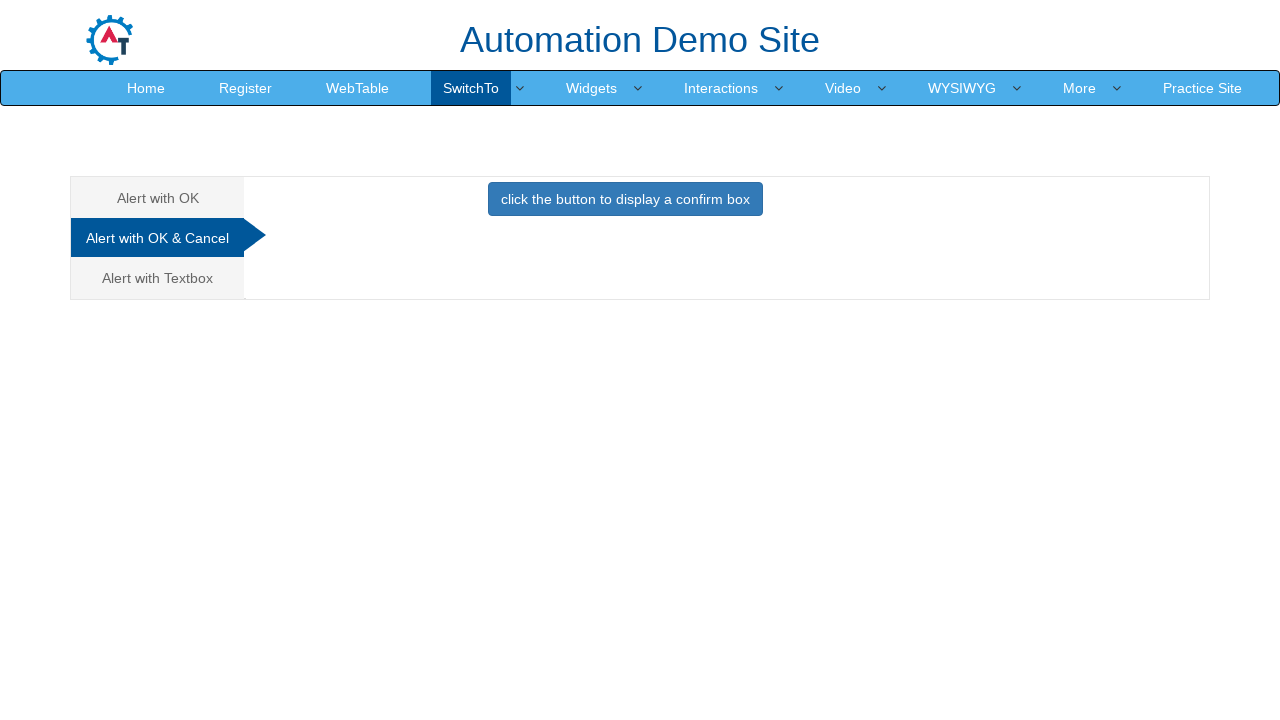

Clicked button to trigger confirmation dialog at (625, 199) on xpath=//button[@class='btn btn-primary']
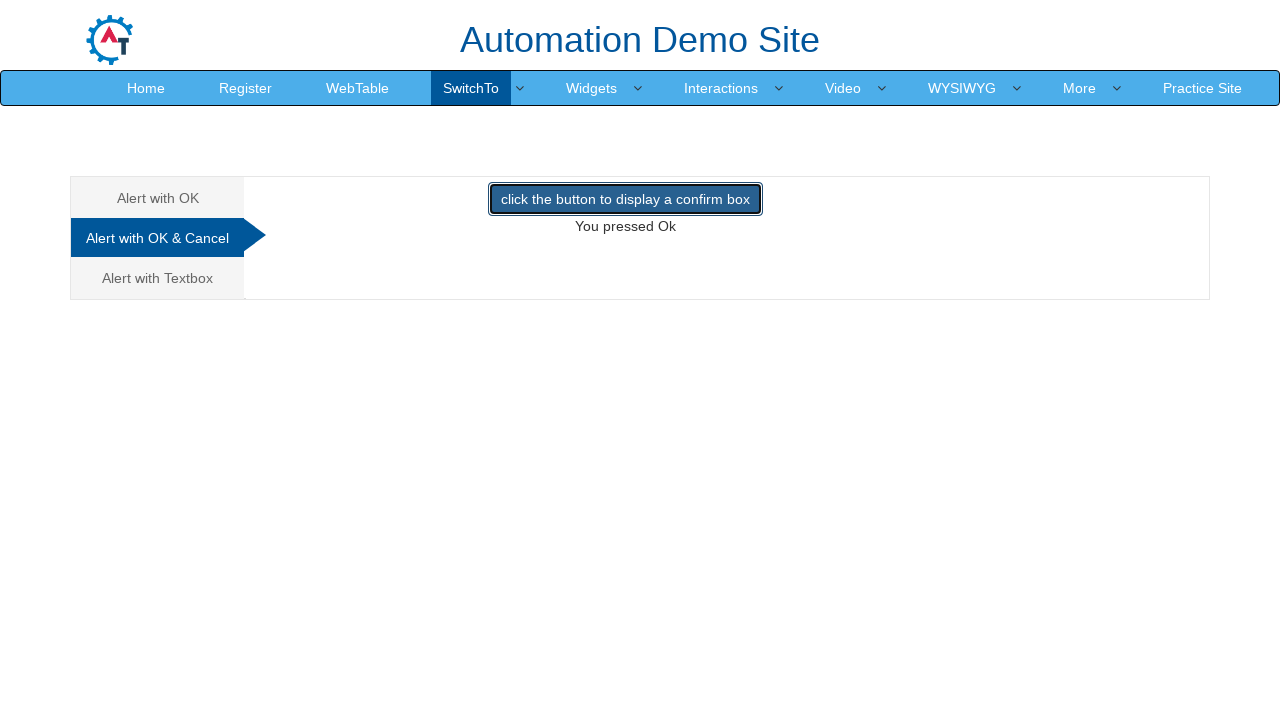

Set up handler to dismiss confirmation dialog
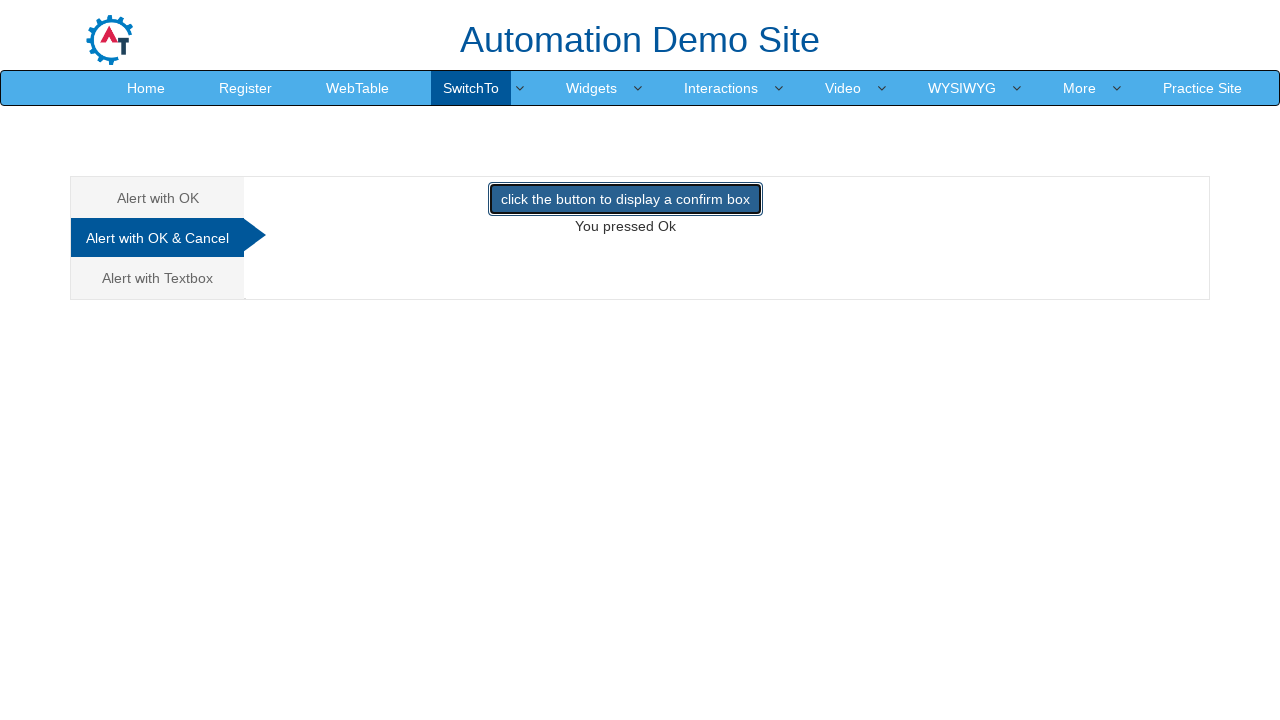

Navigated to prompt alert tab at (158, 278) on (//a[@data-toggle='tab'])[3]
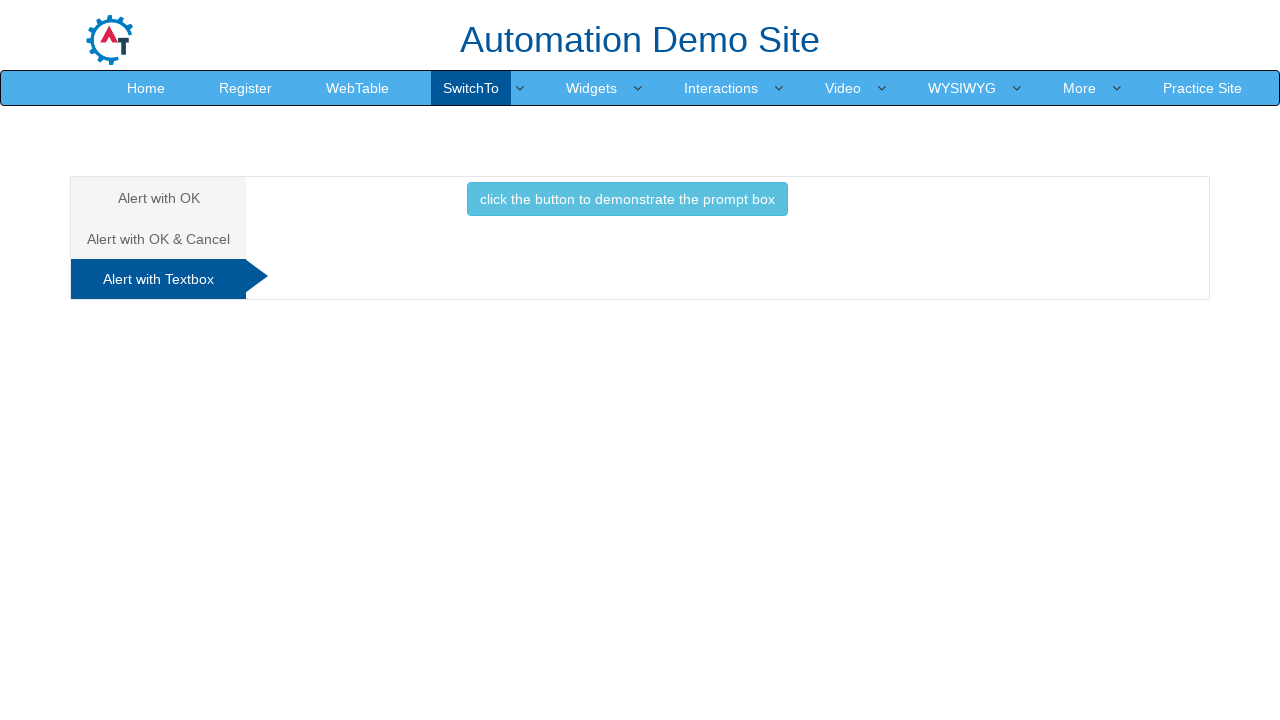

Clicked button to trigger prompt dialog at (627, 199) on xpath=//button[@class='btn btn-info']
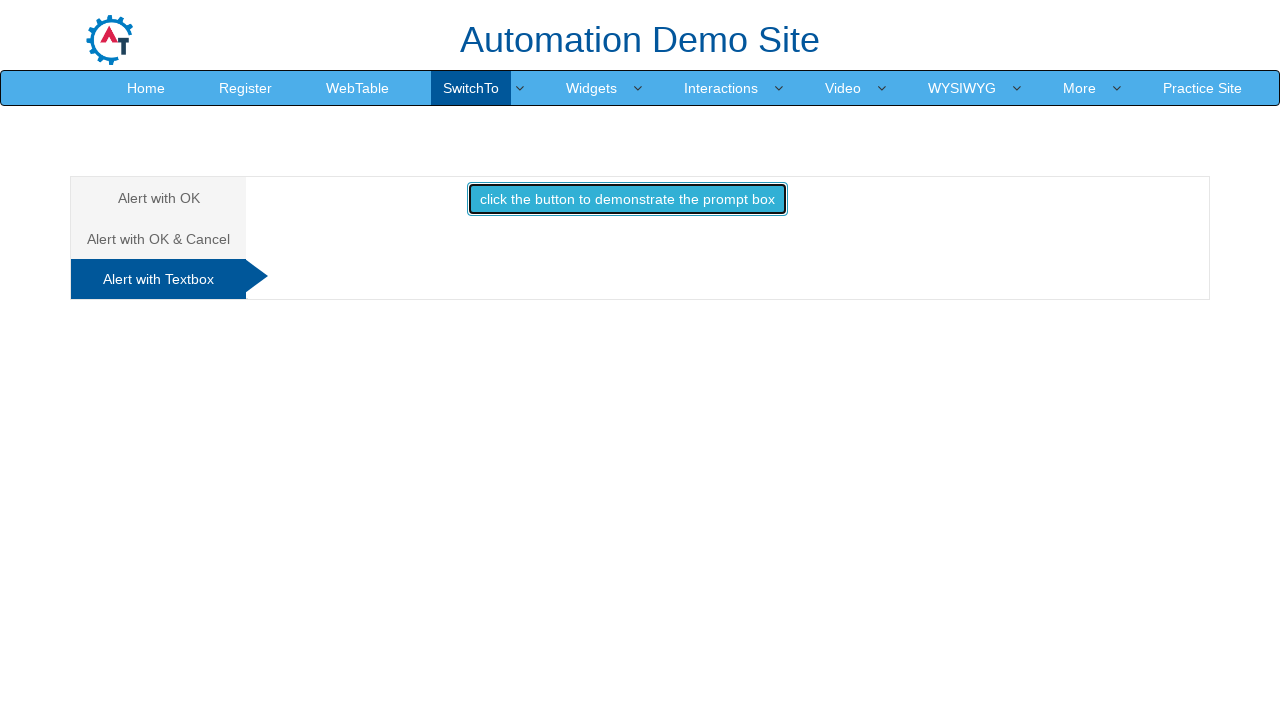

Set up handler to accept prompt dialog with text 'Hello Manikutty'
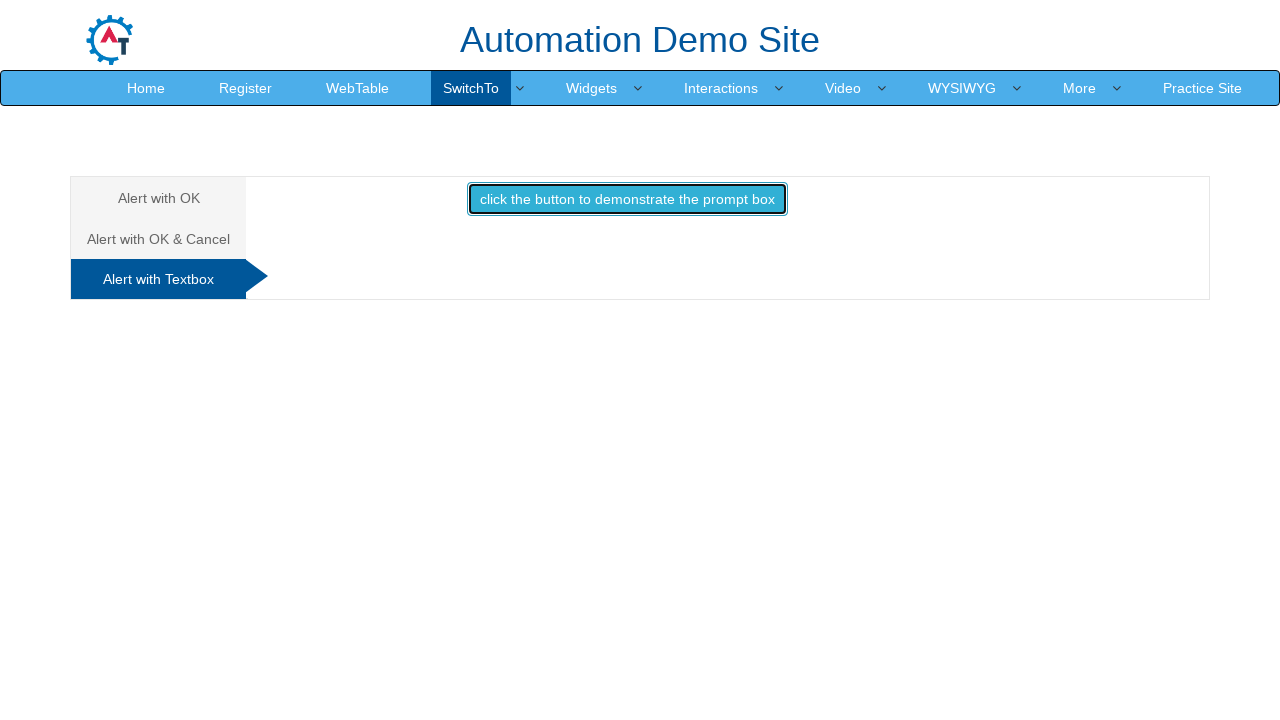

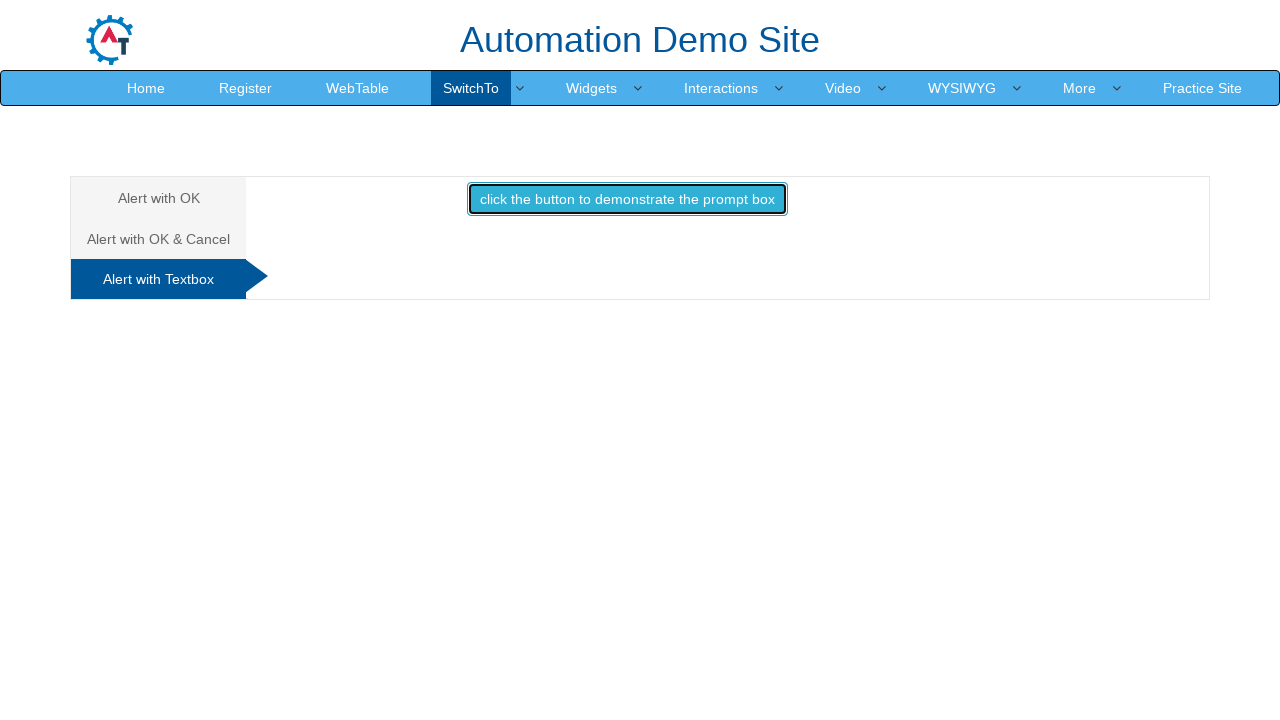